Navigates to W3Schools HTML tables page and verifies that the example table with customer data is present and contains the expected structure with multiple rows and columns.

Starting URL: https://www.w3schools.com/html/html_tables.asp

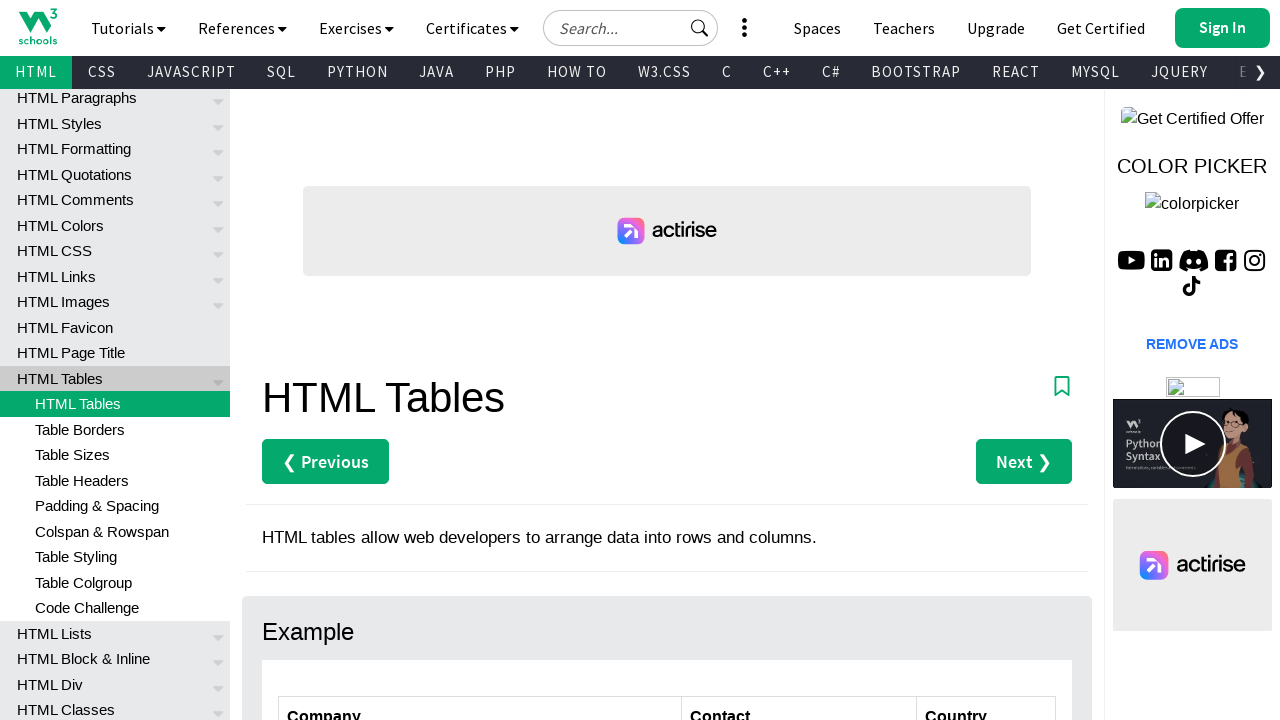

Navigated to W3Schools HTML tables page
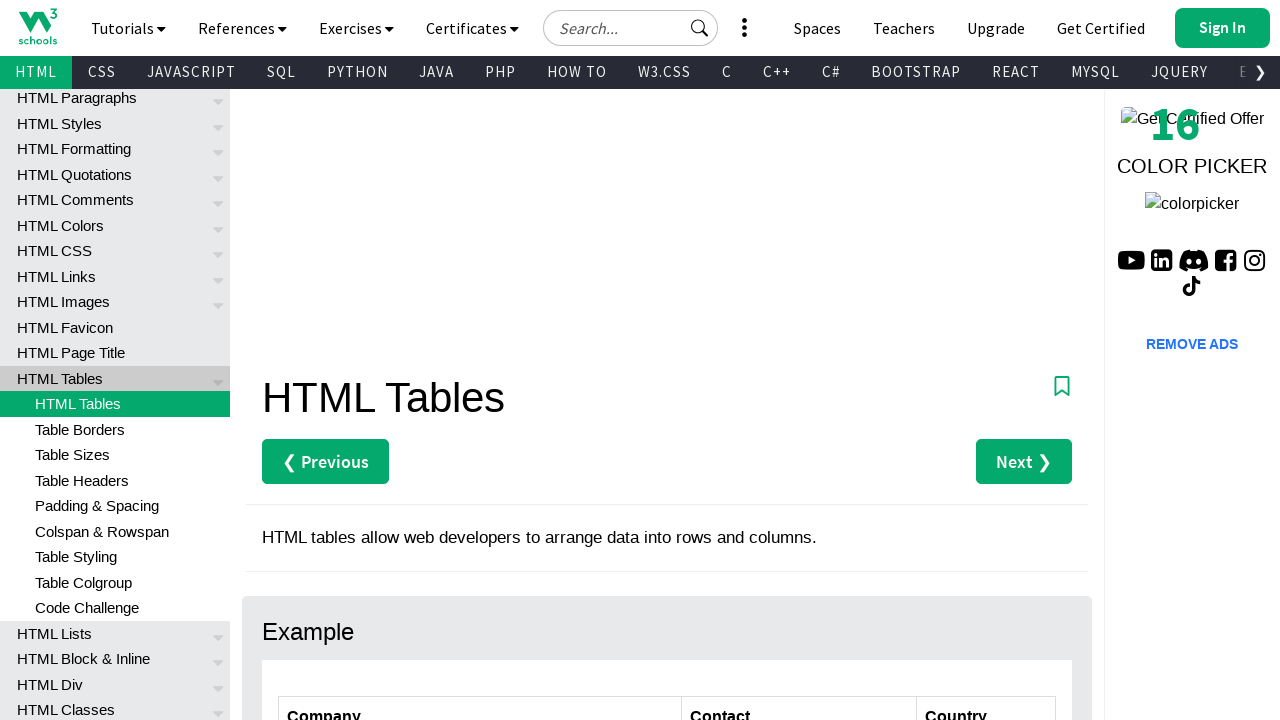

Customers table element loaded
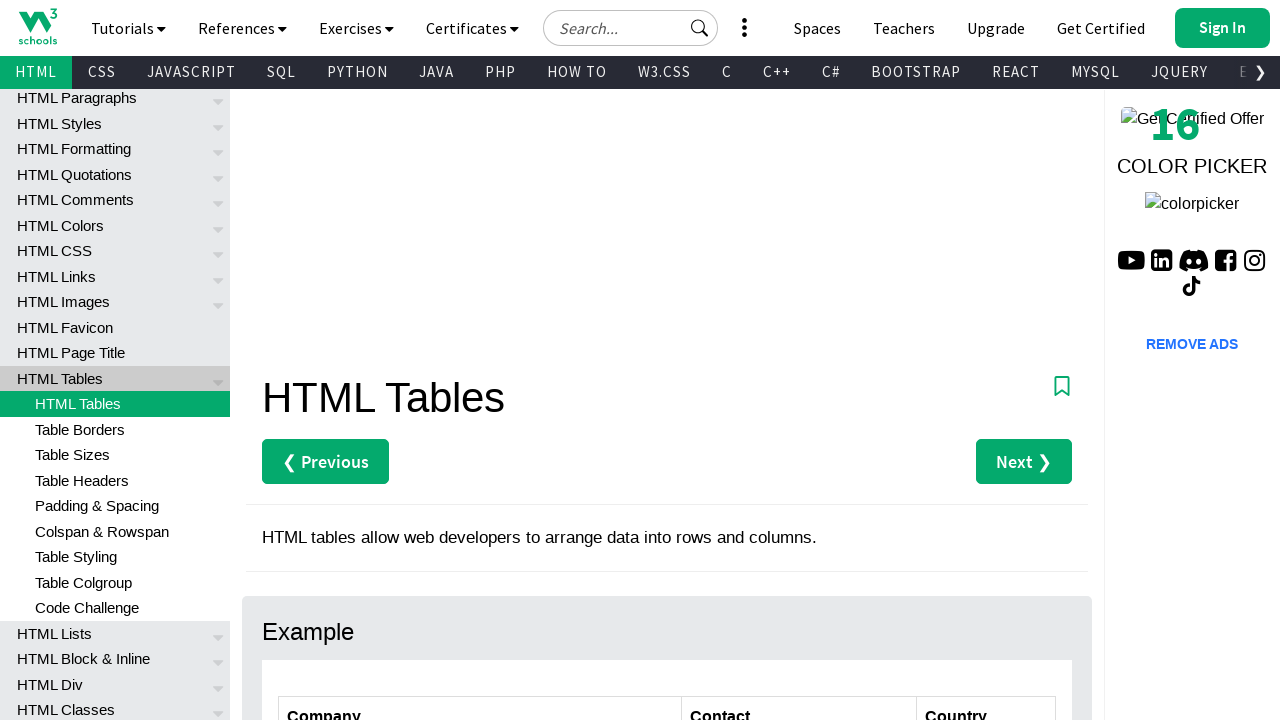

Verified table has multiple rows (second row exists)
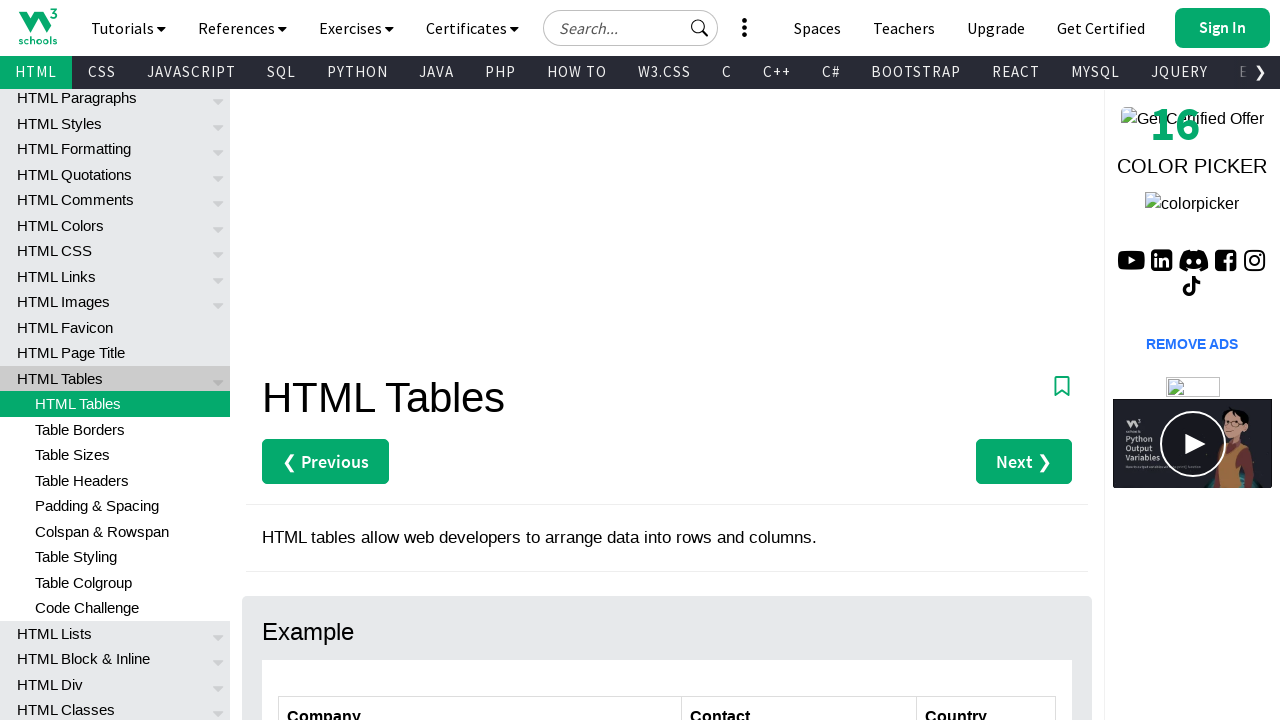

Verified first data cell in second row exists
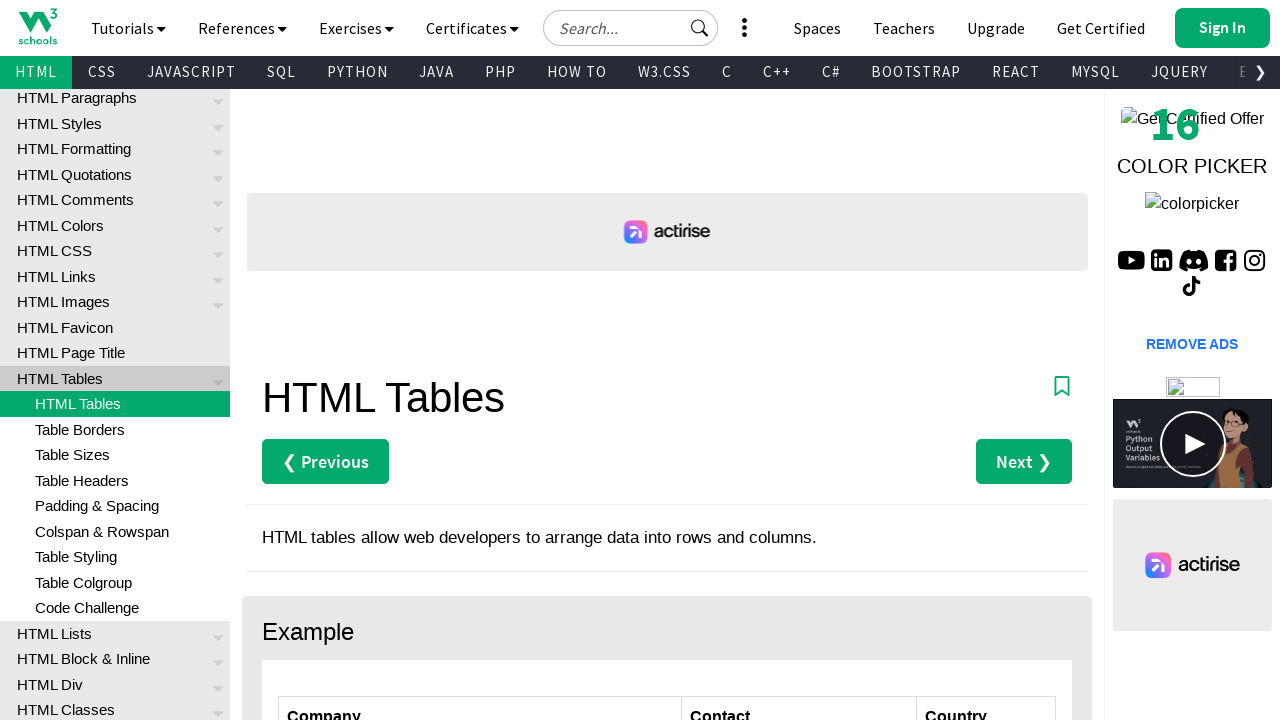

Verified last data cell (row 7, column 3) exists - table structure with multiple rows and columns confirmed
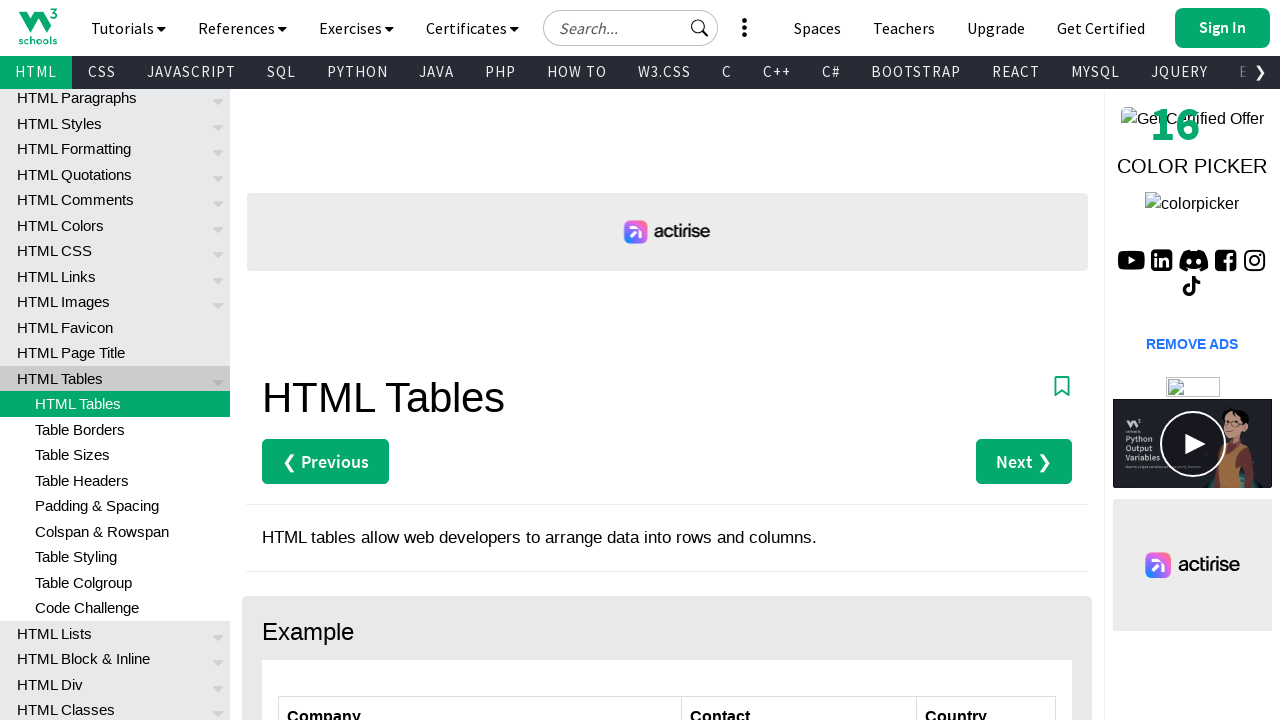

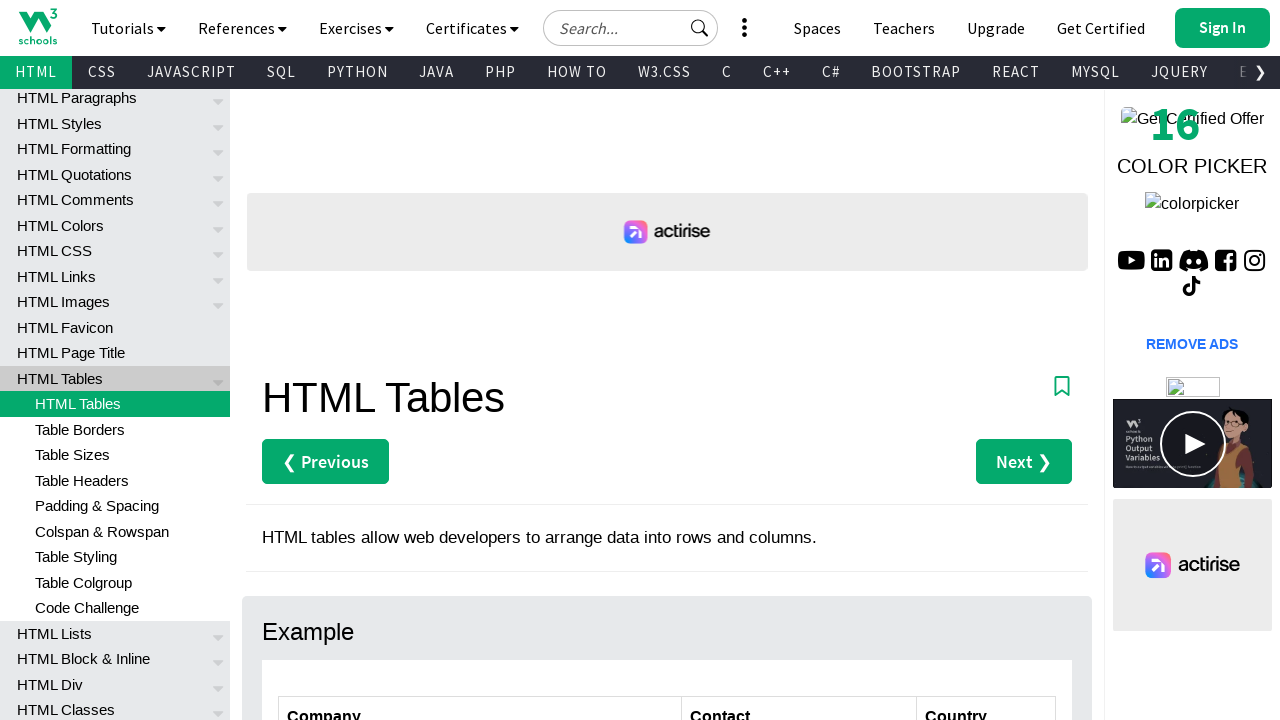